Tests mouse hover functionality by hovering over the tutorials menu link and verifying the background color changes

Starting URL: https://www.w3schools.com/

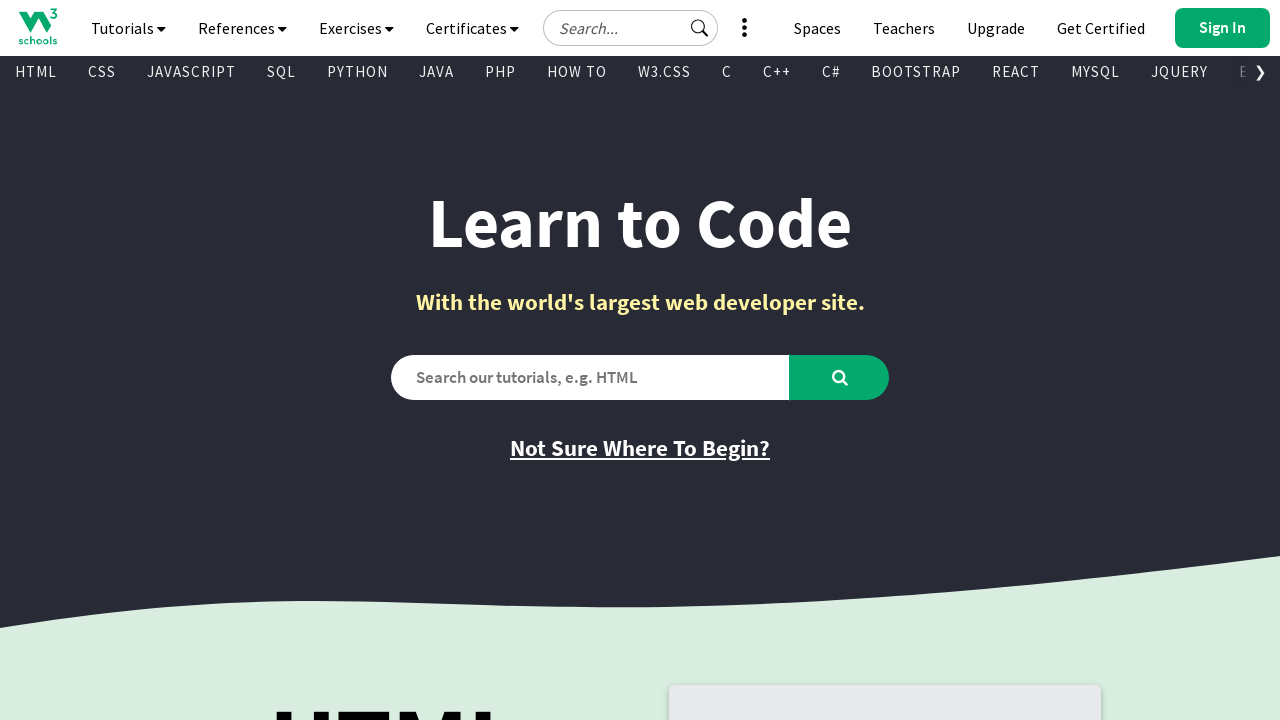

Located tutorials menu link element
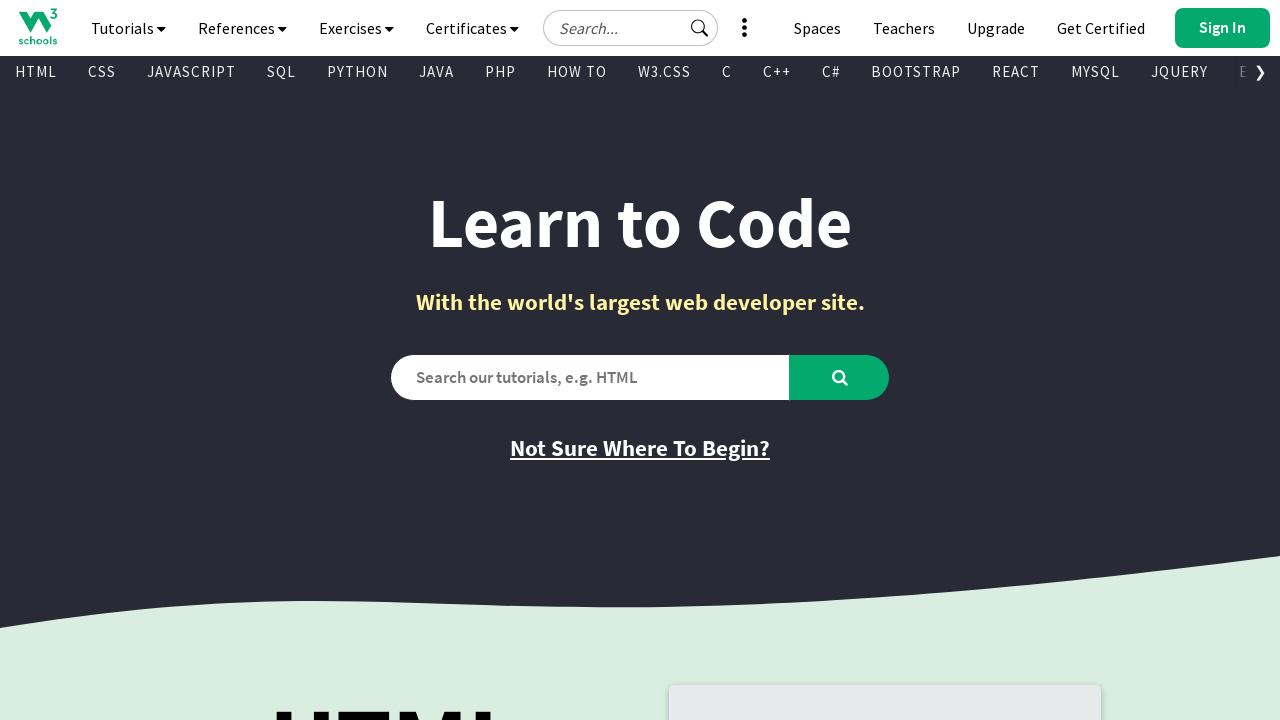

Retrieved background color before hover: rgba(0, 0, 0, 0)
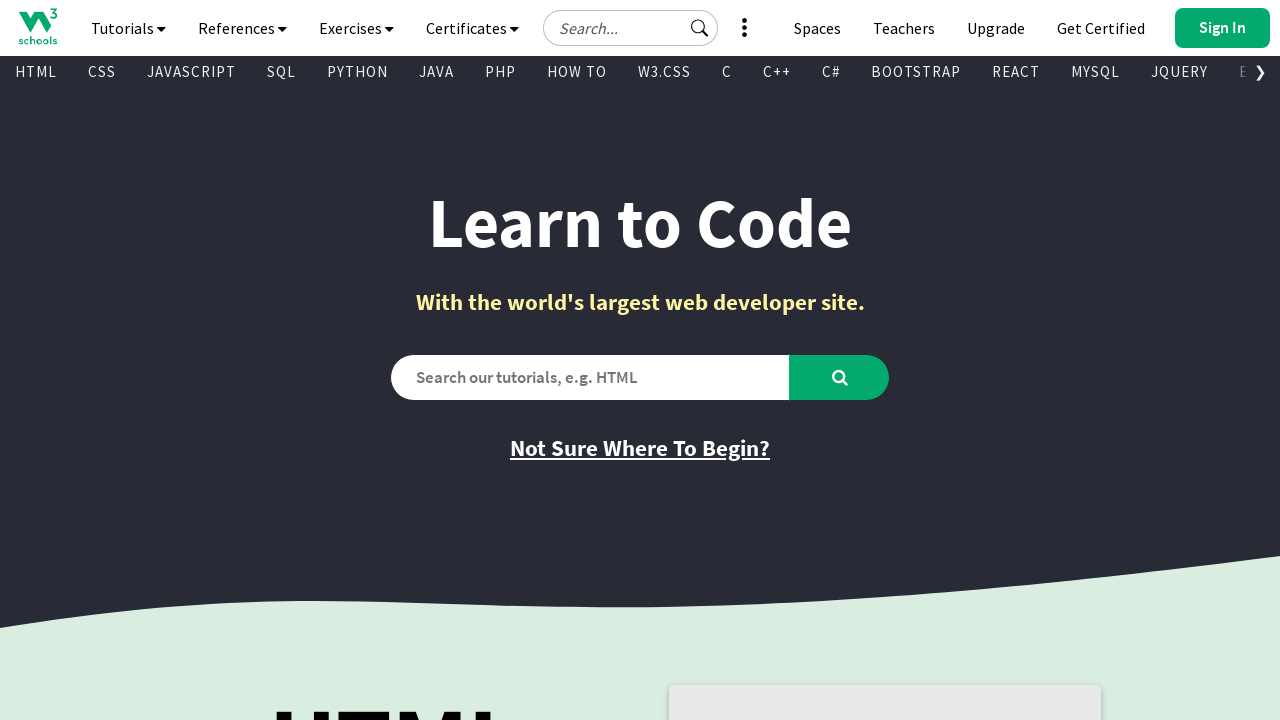

Hovered mouse over tutorials menu link at (128, 28) on xpath=//a[@id='navbtn_tutorials']
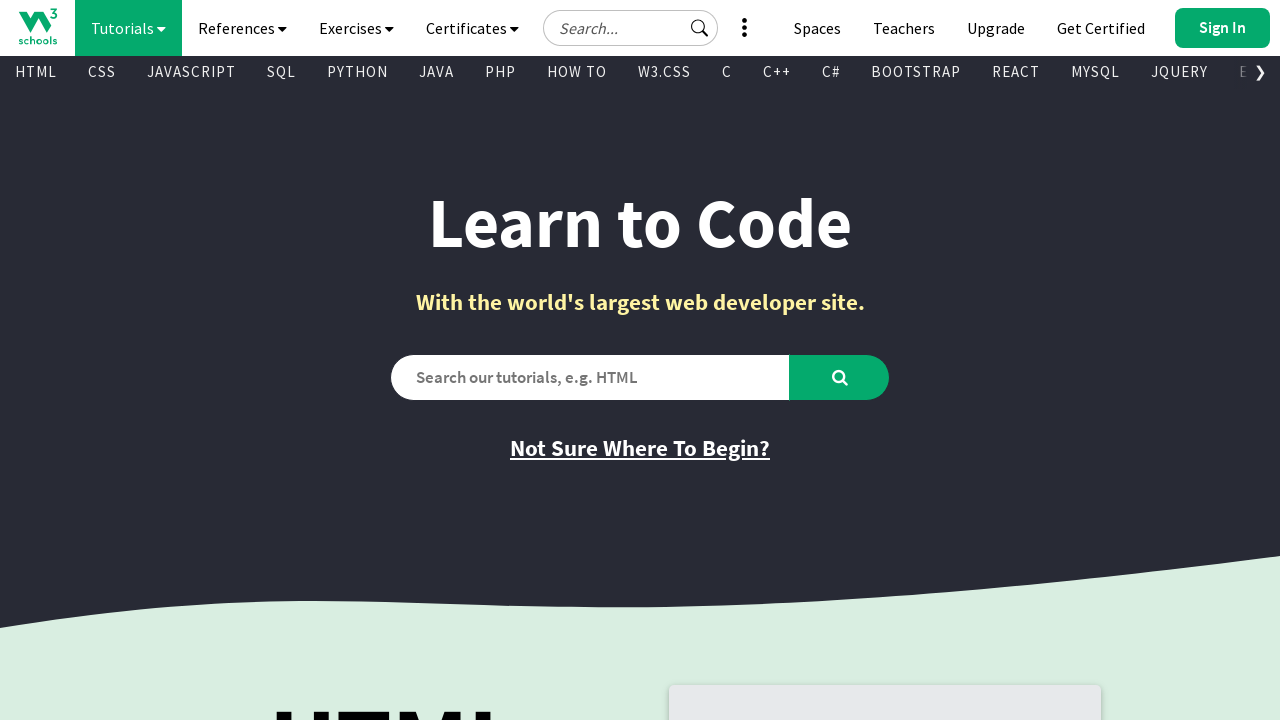

Retrieved background color after hover: rgb(4, 170, 109)
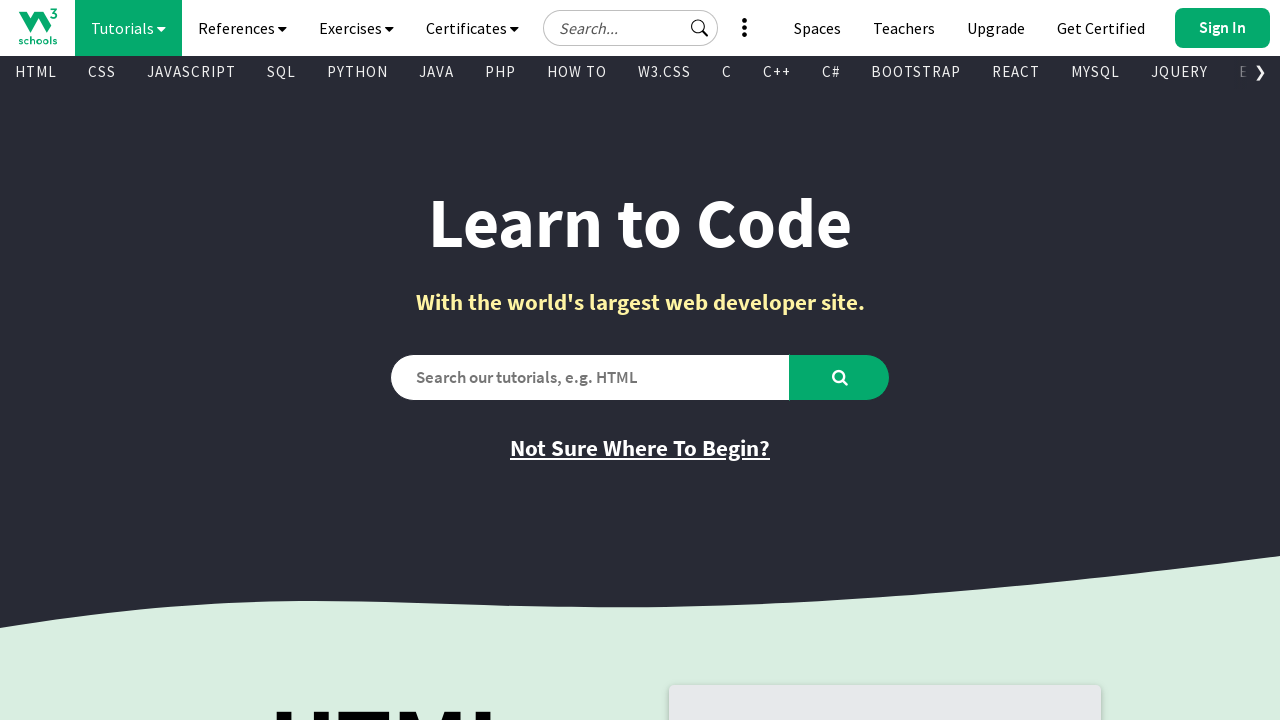

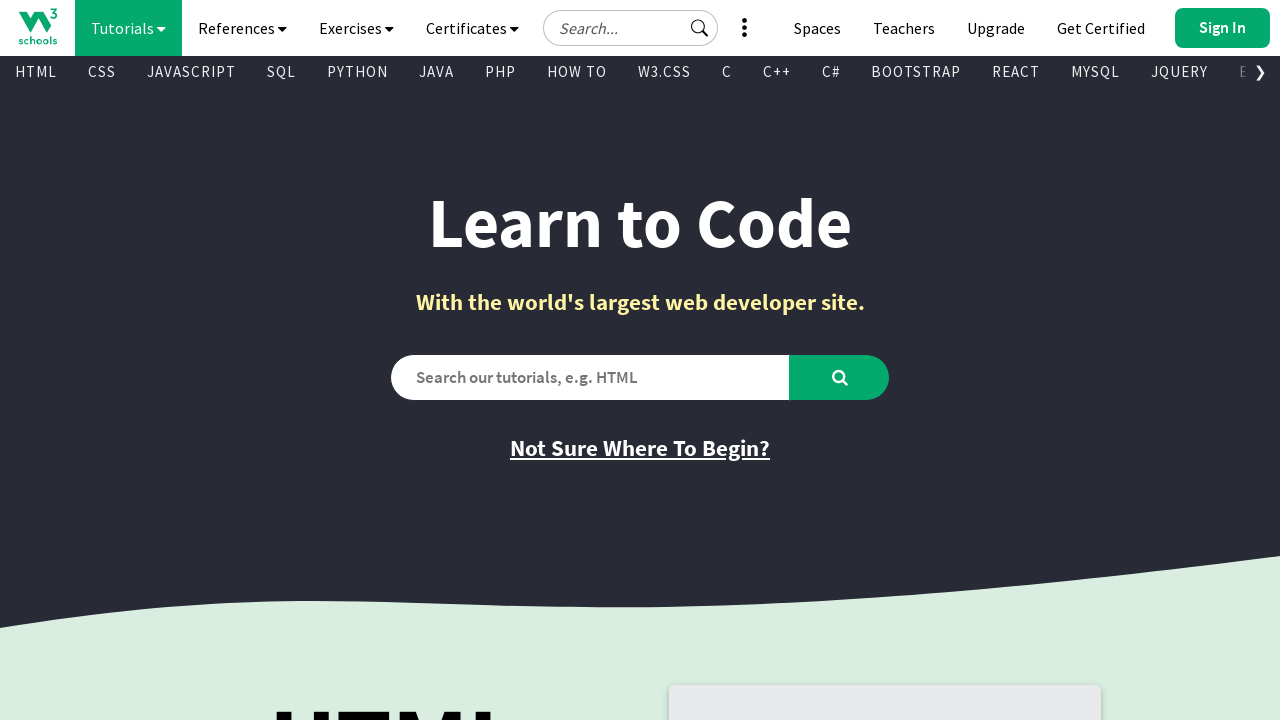